Tests that the dynamic click message disappears after page refresh on the DemoQA buttons page

Starting URL: https://demoqa.com/elements

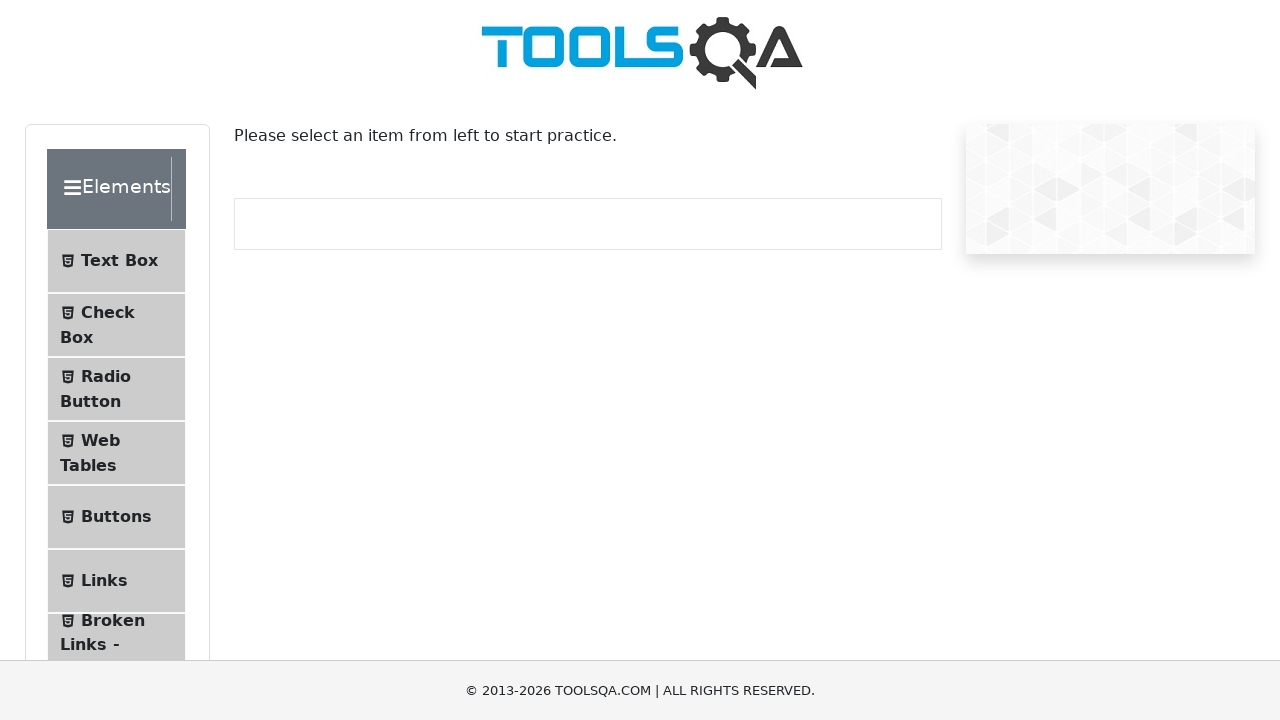

Clicked the Buttons menu item at (116, 517) on li:has-text('Buttons')
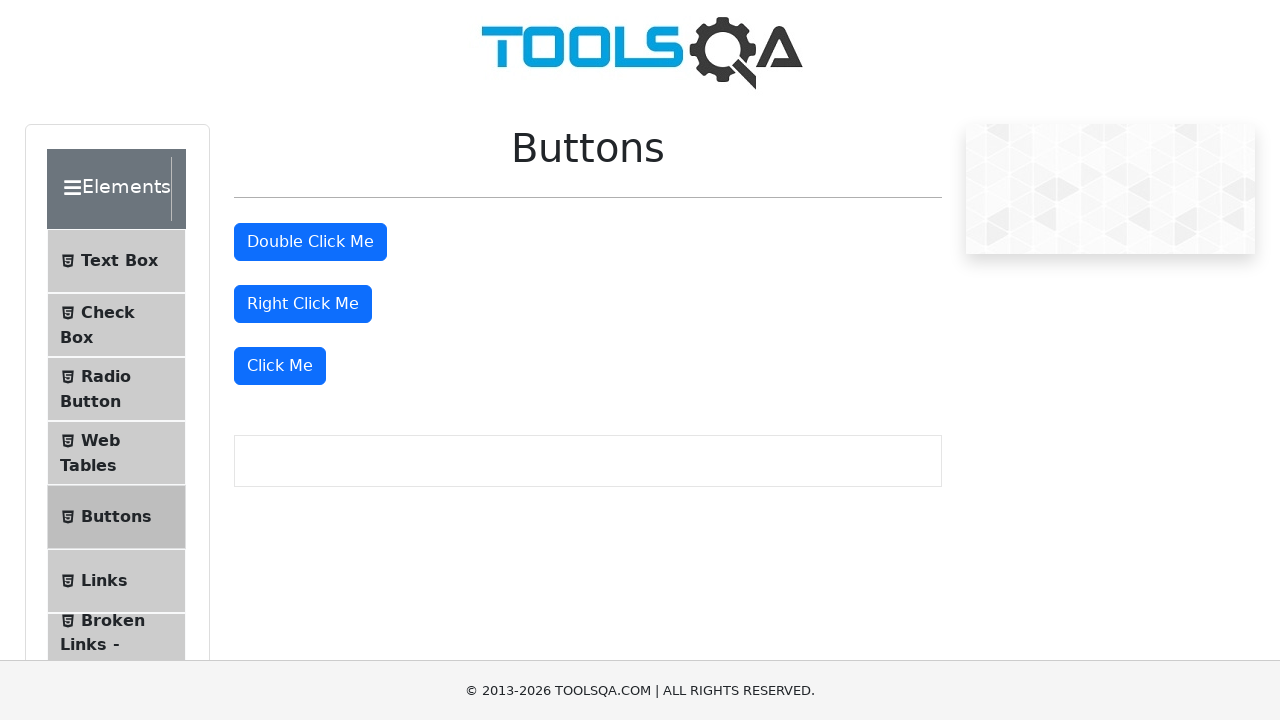

Buttons page loaded successfully
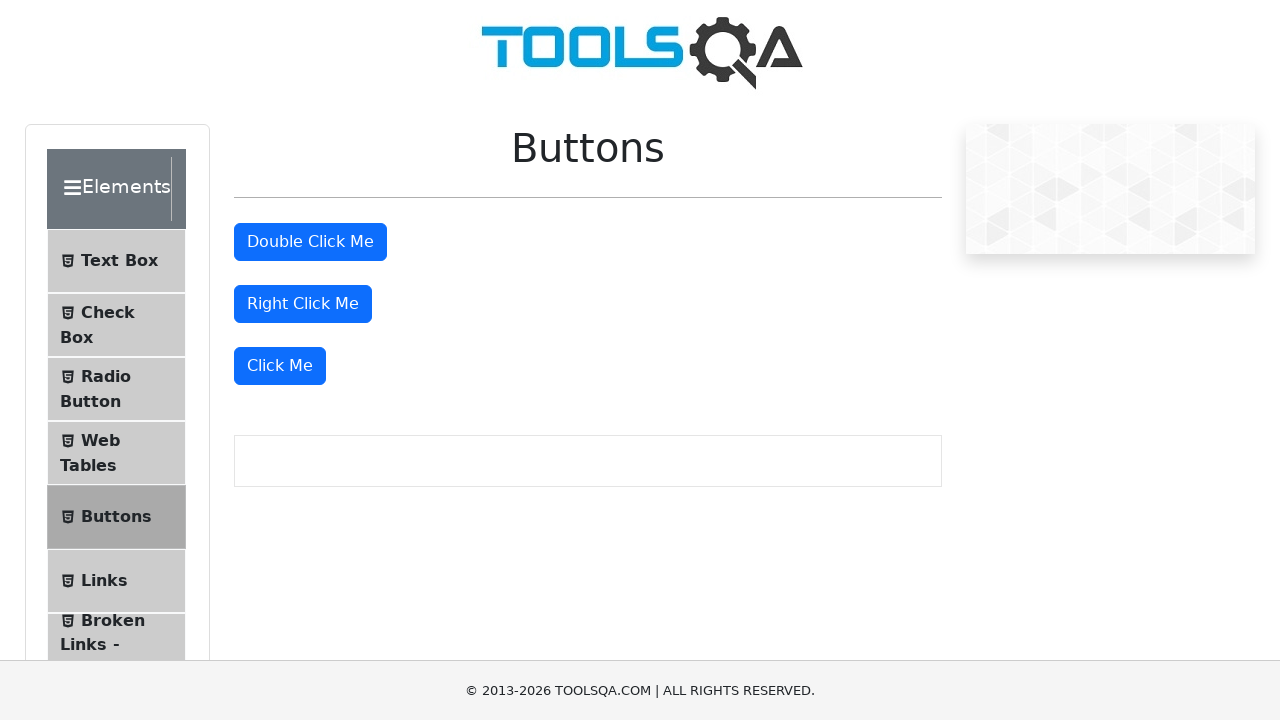

Clicked the 'Click Me' button at (280, 366) on internal:role=button[name="Click Me"s]
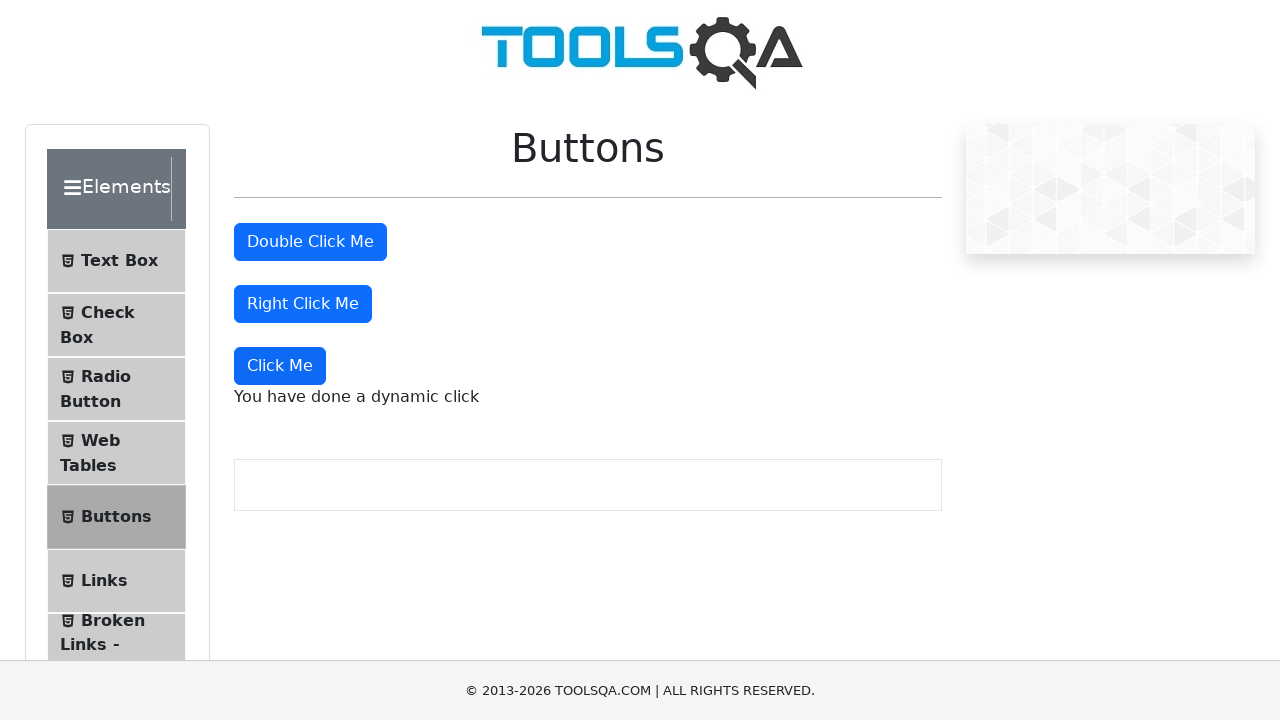

Dynamic click message appeared
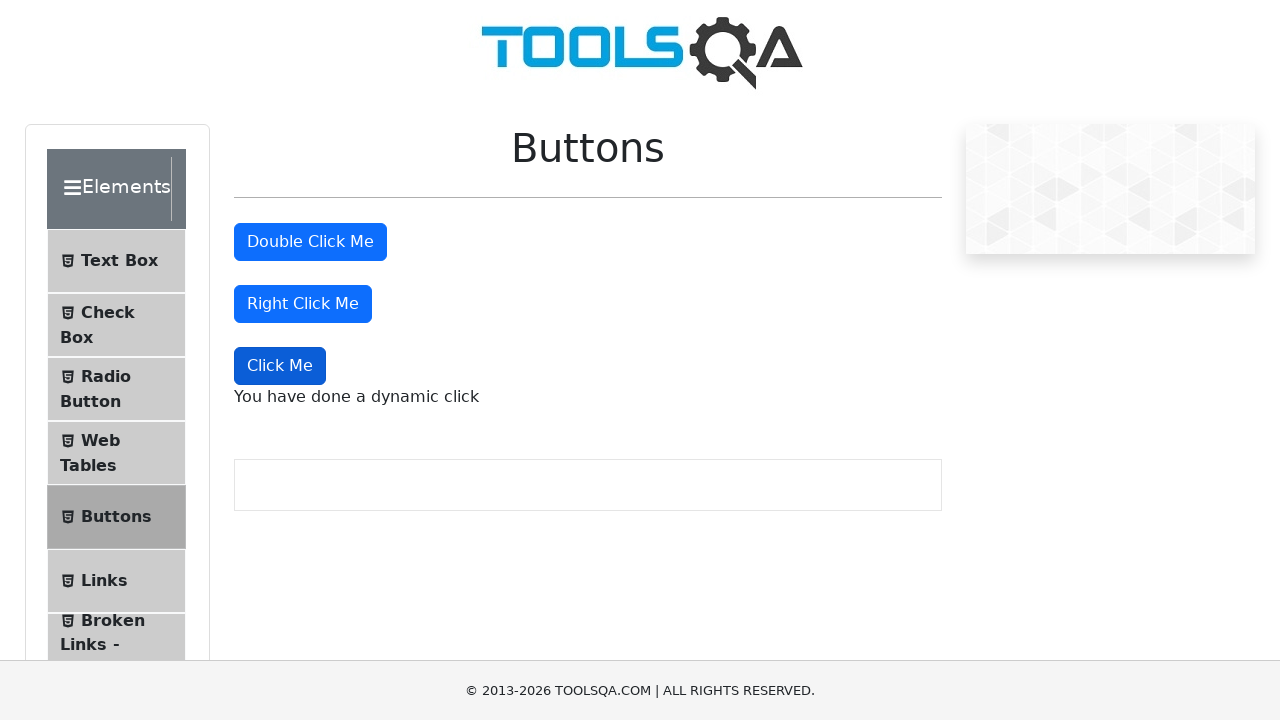

Page reloaded
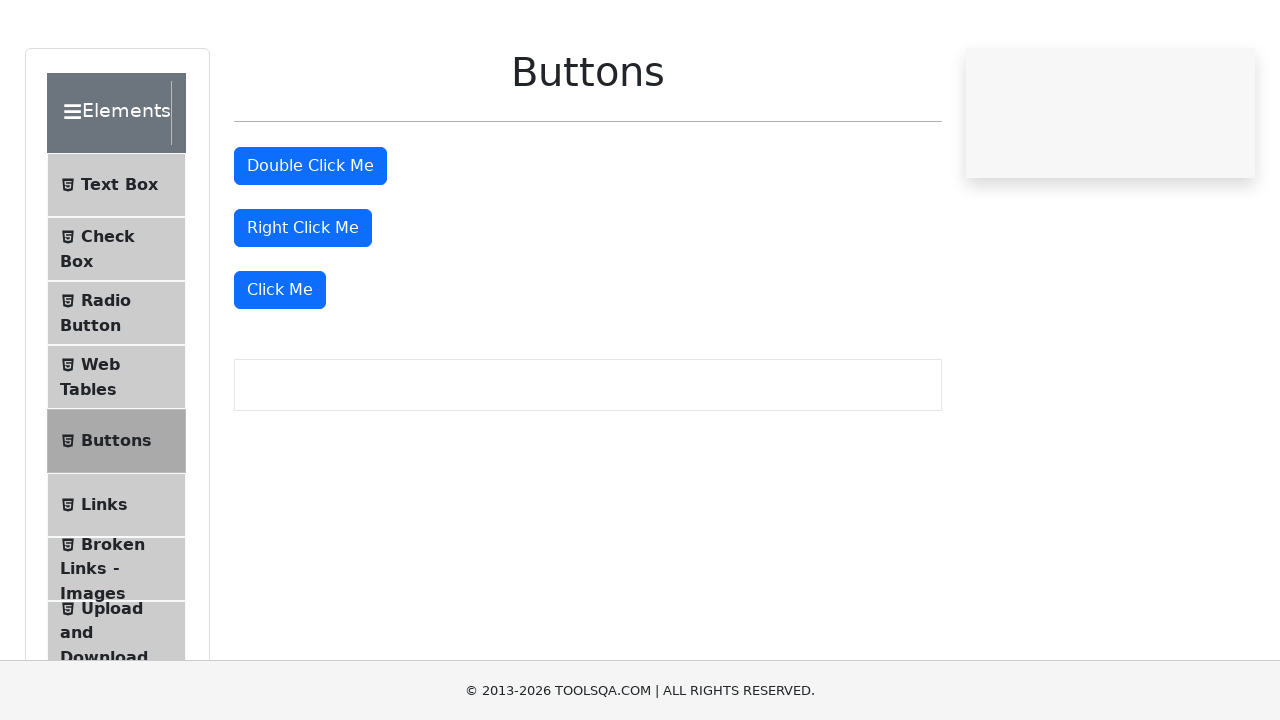

Dynamic click message is no longer visible after page refresh
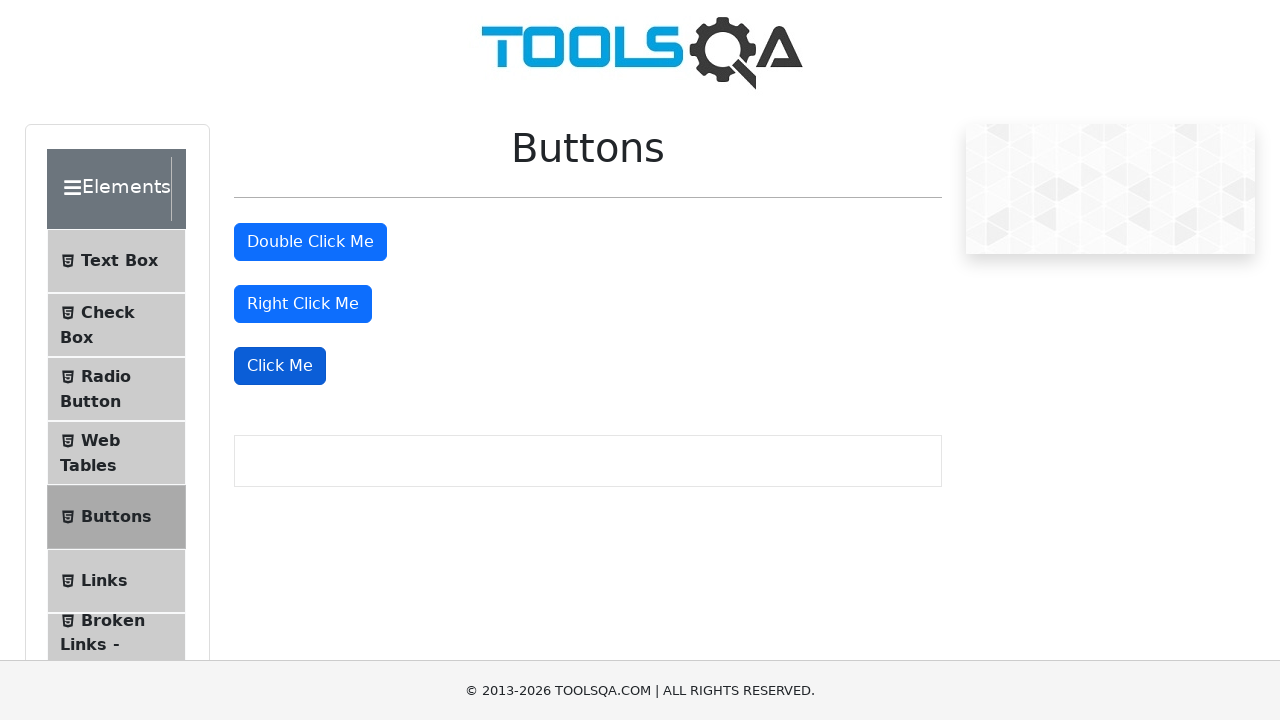

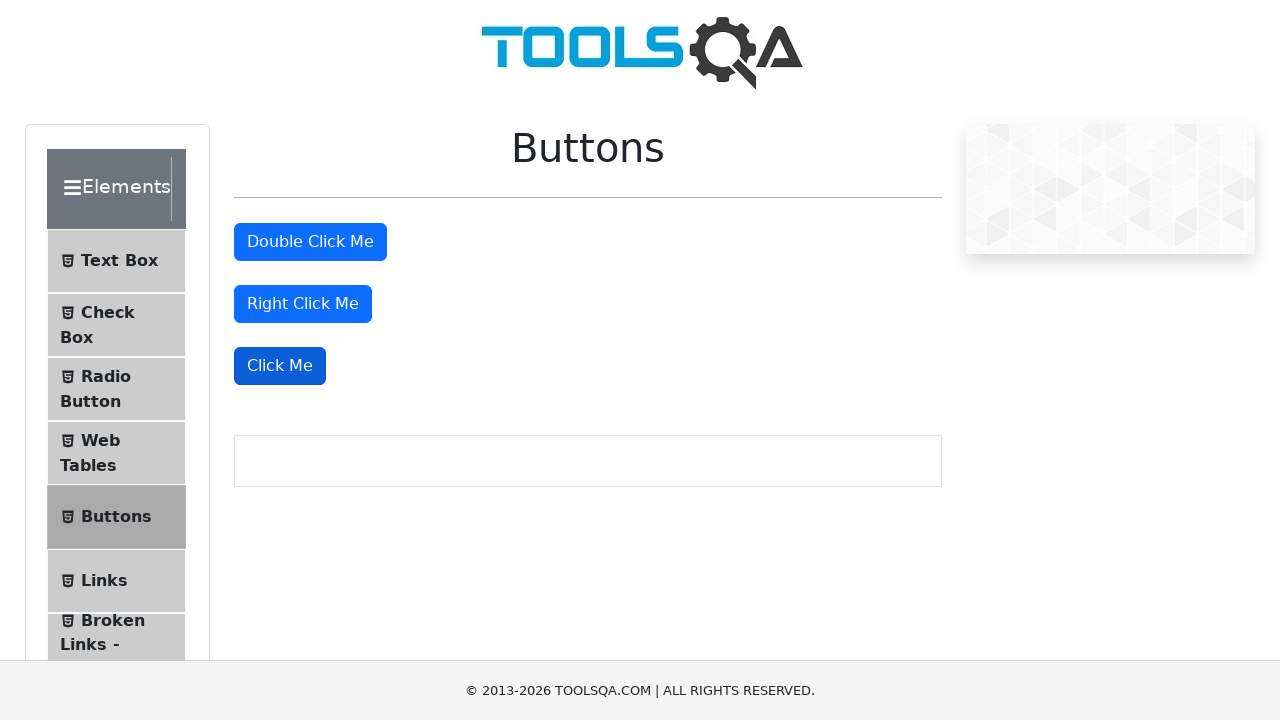